Loads the Dronjo gallery page and verifies that the page content including the YouTube player and gallery elements are present.

Starting URL: https://dronjo.wopee.io/gallery.html

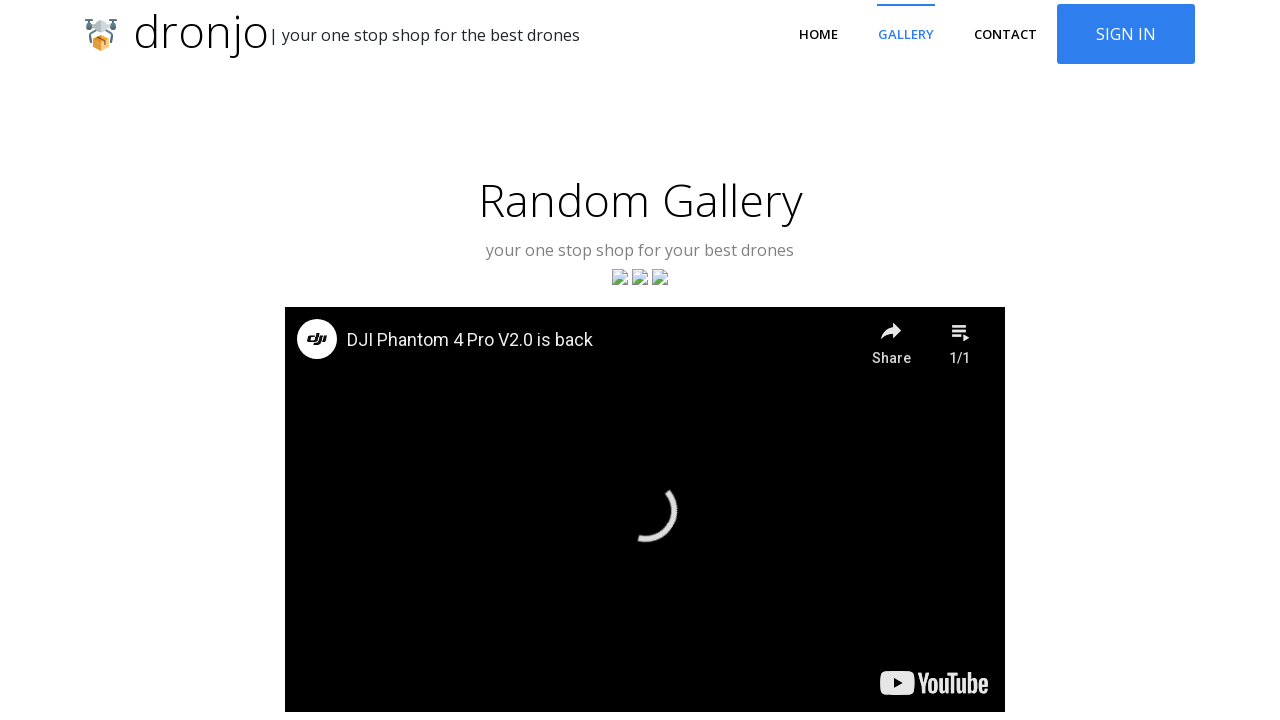

Navigated to Dronjo gallery page
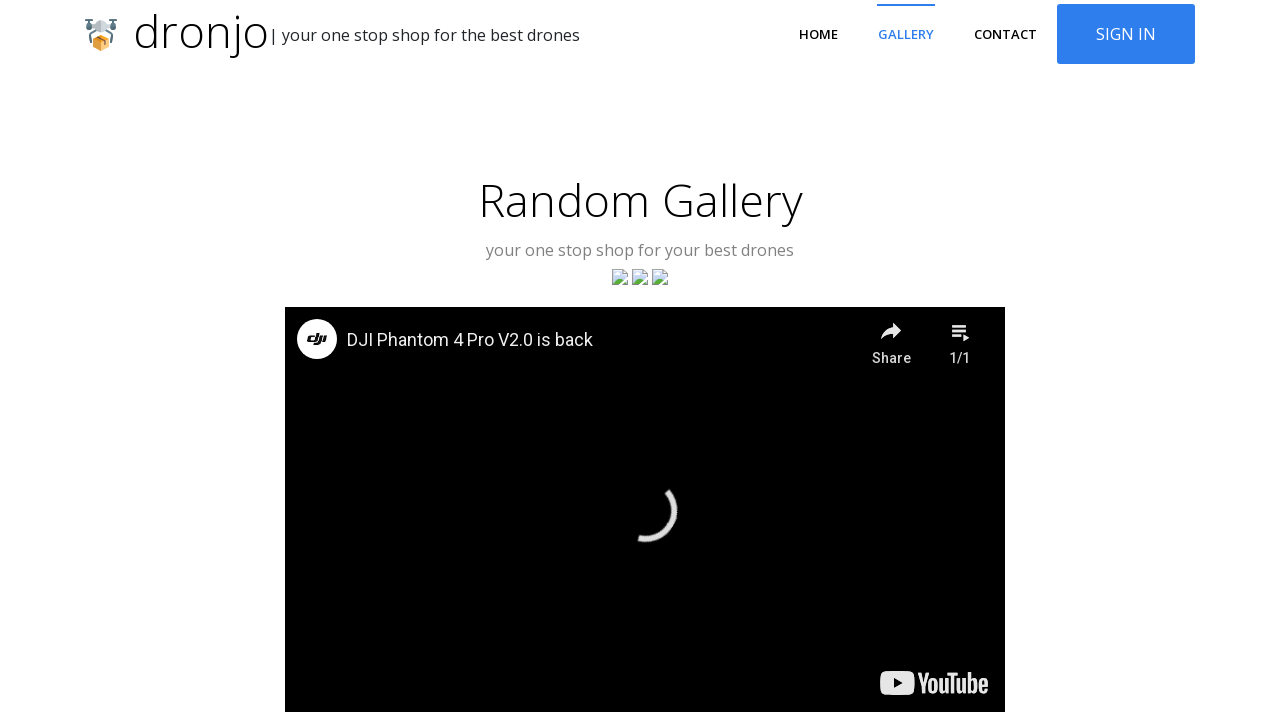

YouTube player element loaded and visible
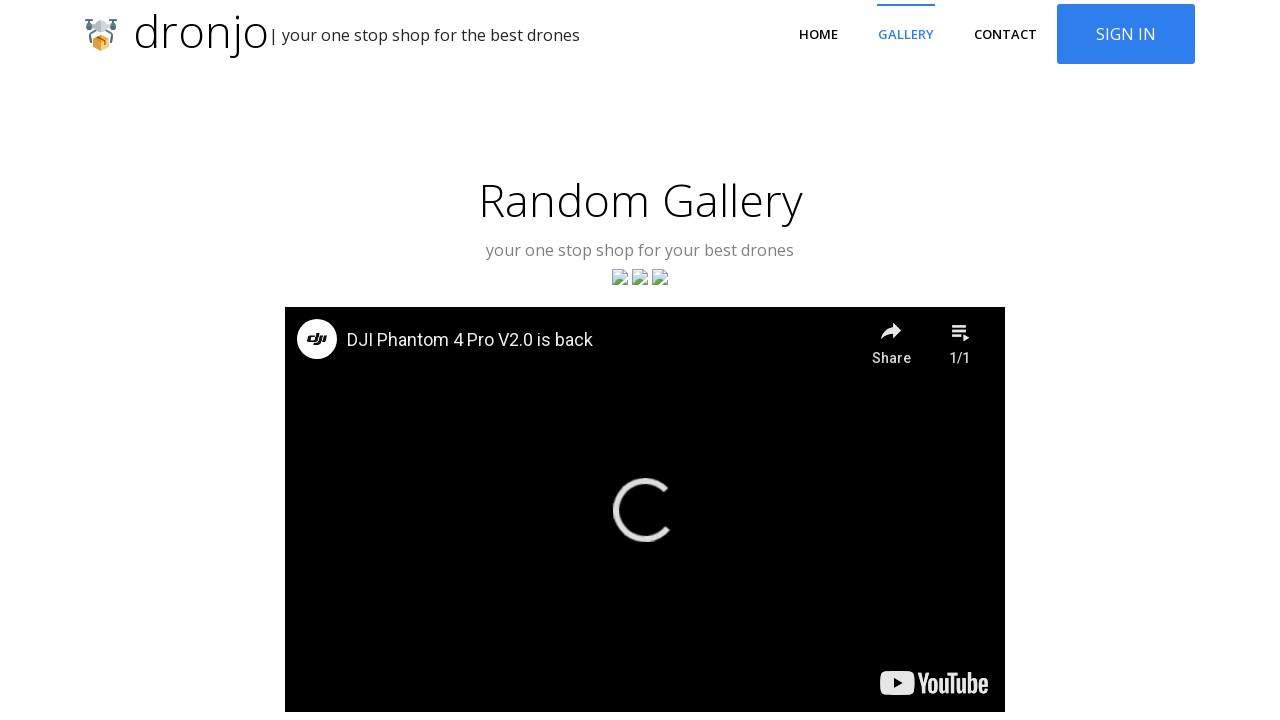

Gallery elements loaded and visible
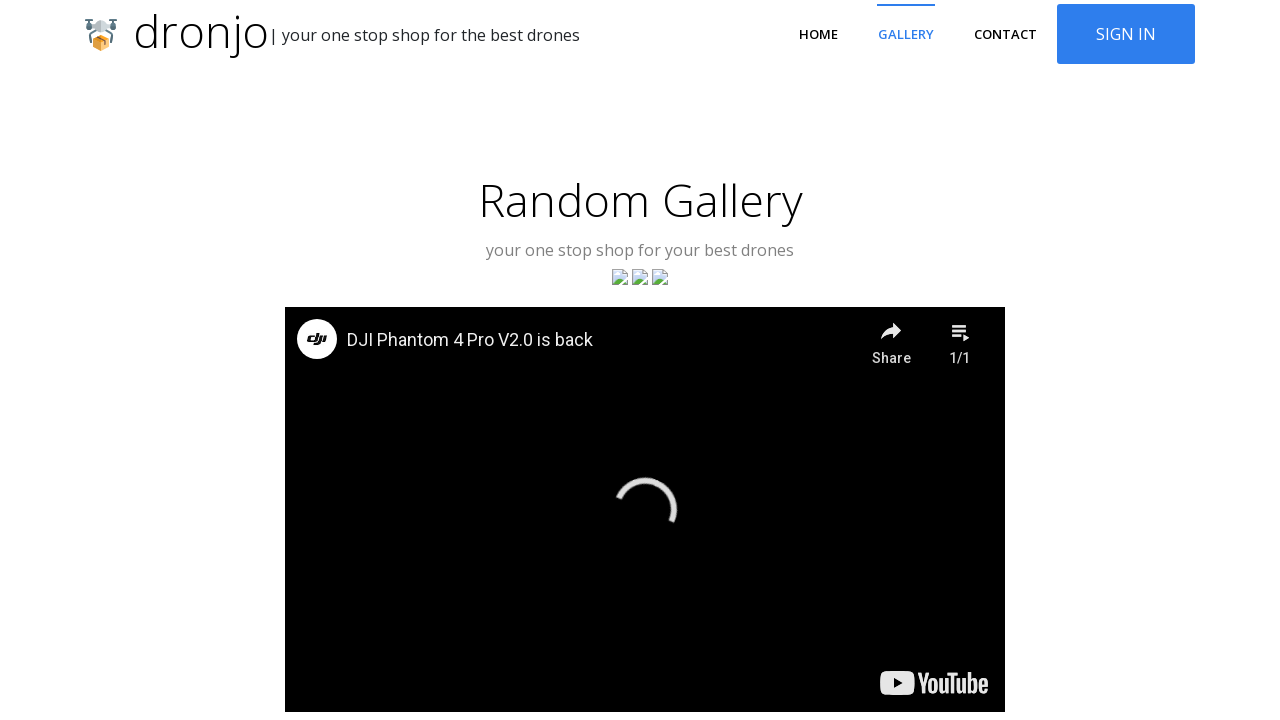

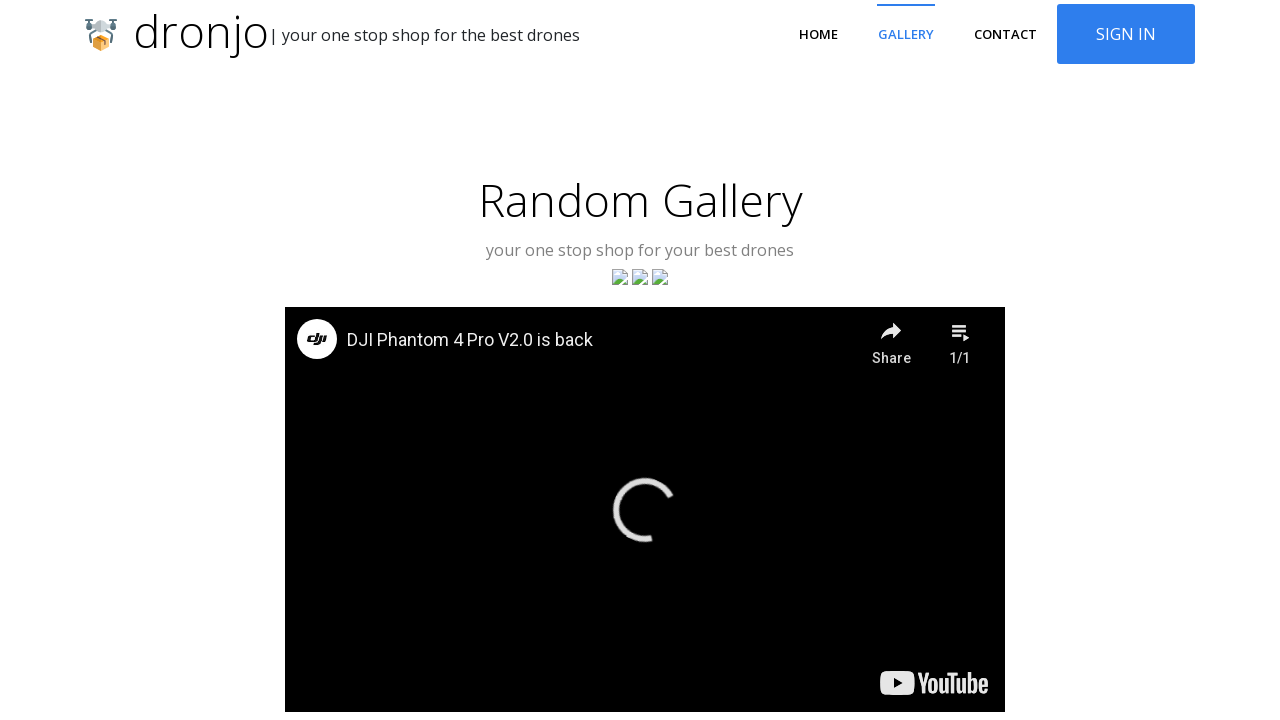